Tests tooltip functionality by hovering over an input field and verifying the tooltip text appears

Starting URL: https://jqueryui.com/resources/demos/tooltip/default.html

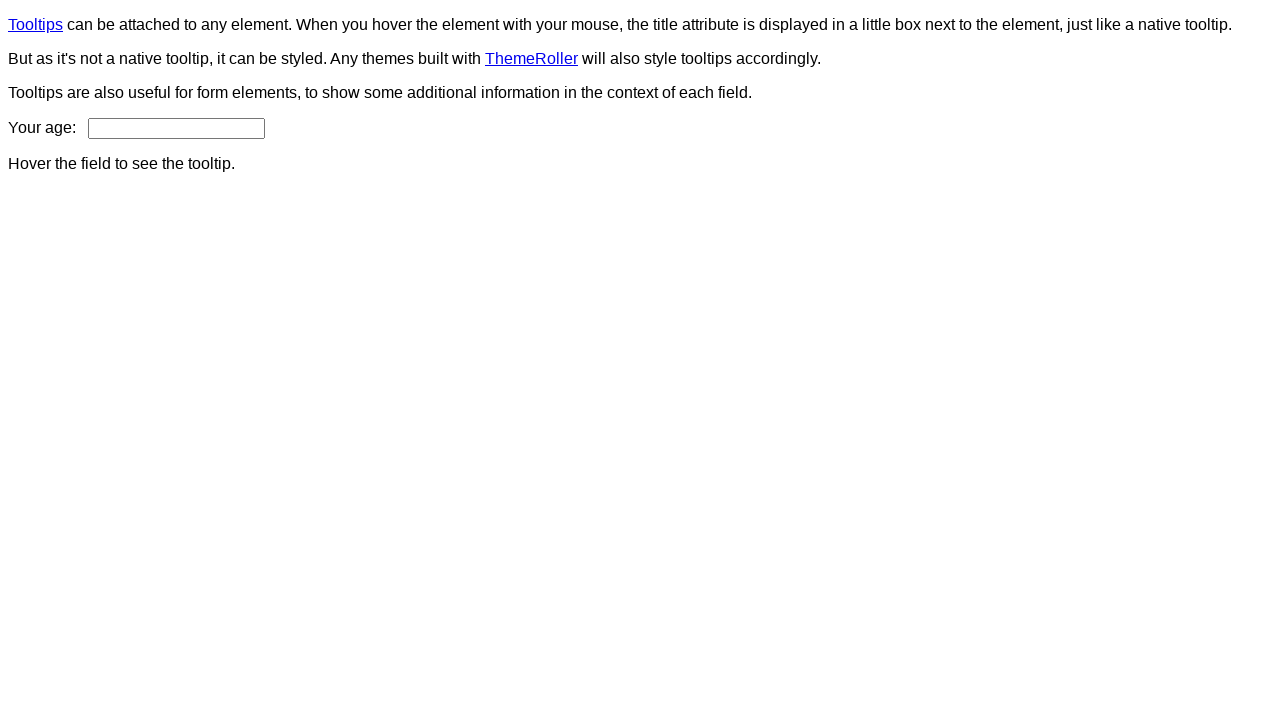

Navigated to jQuery UI tooltip demo page
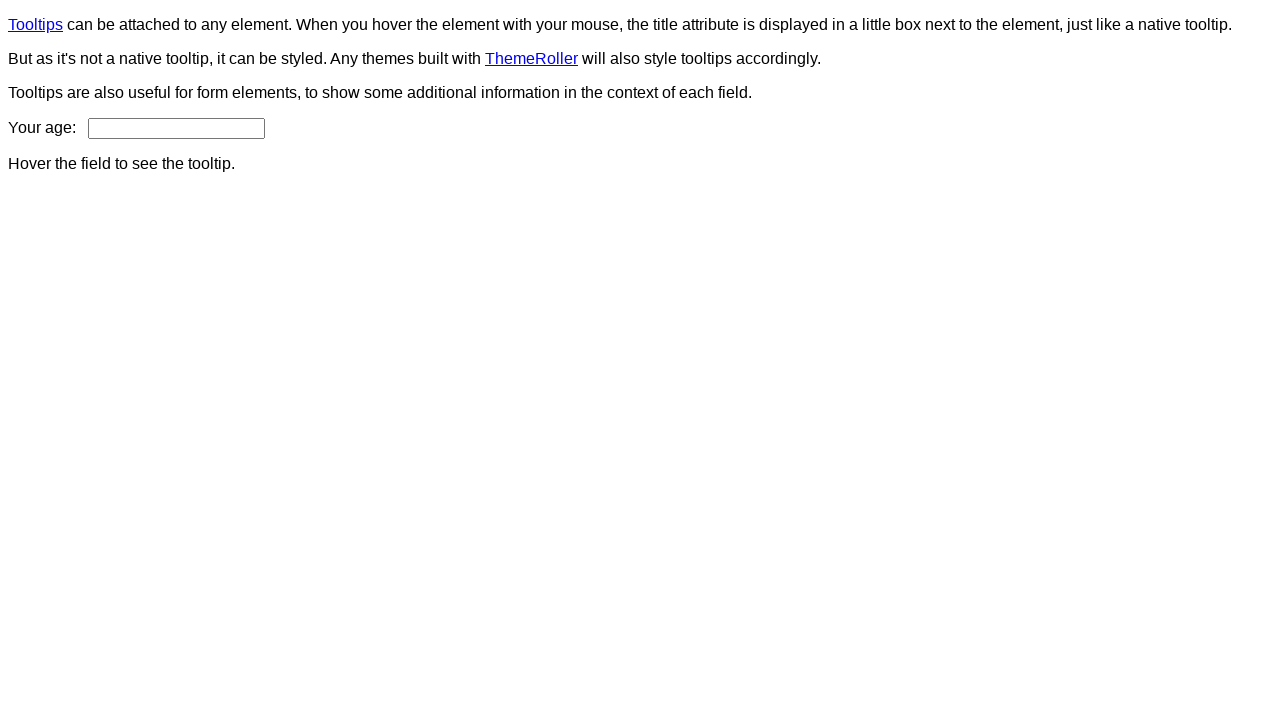

Hovered over age input field to trigger tooltip at (176, 128) on input#age
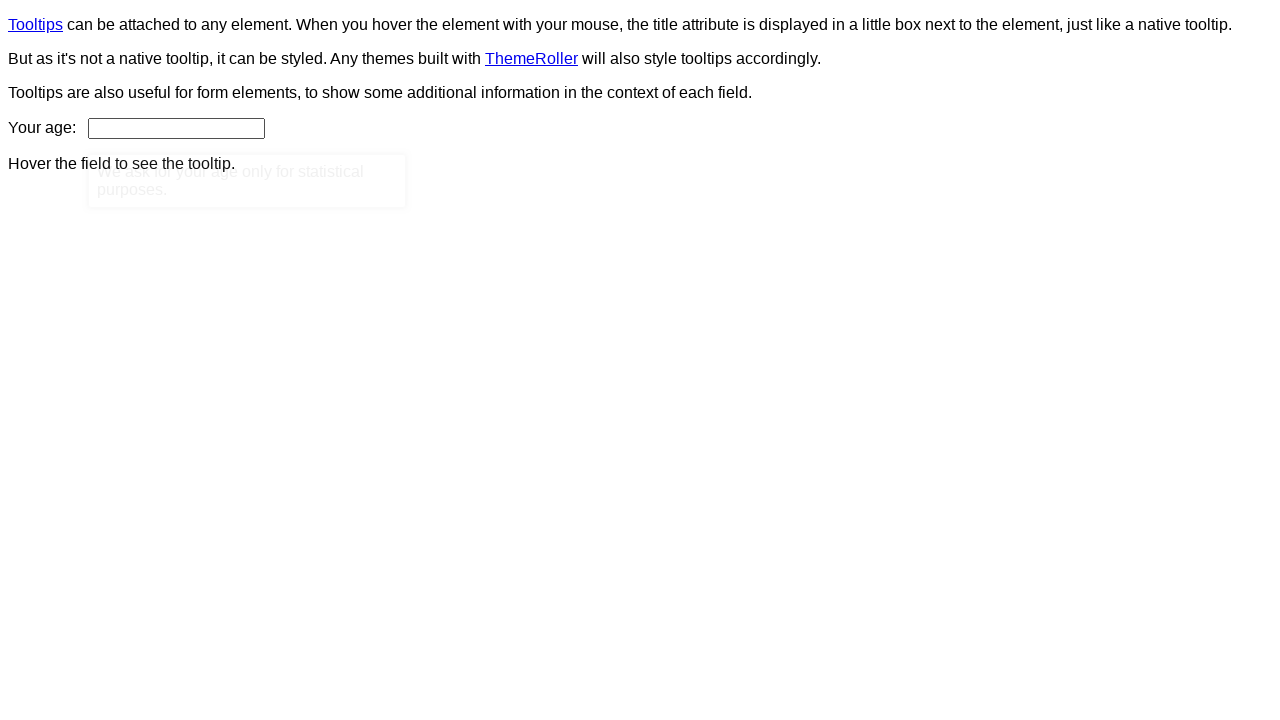

Tooltip content element became visible
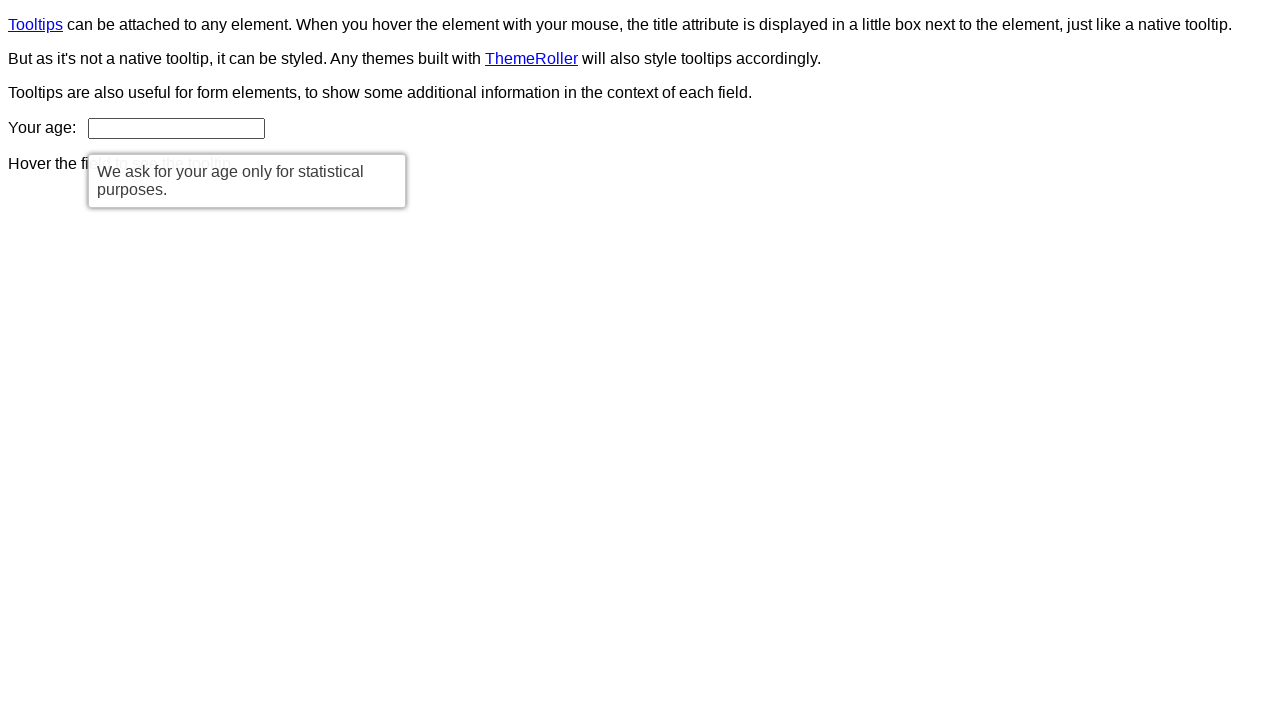

Verified tooltip text matches expected content: 'We ask for your age only for statistical purposes.'
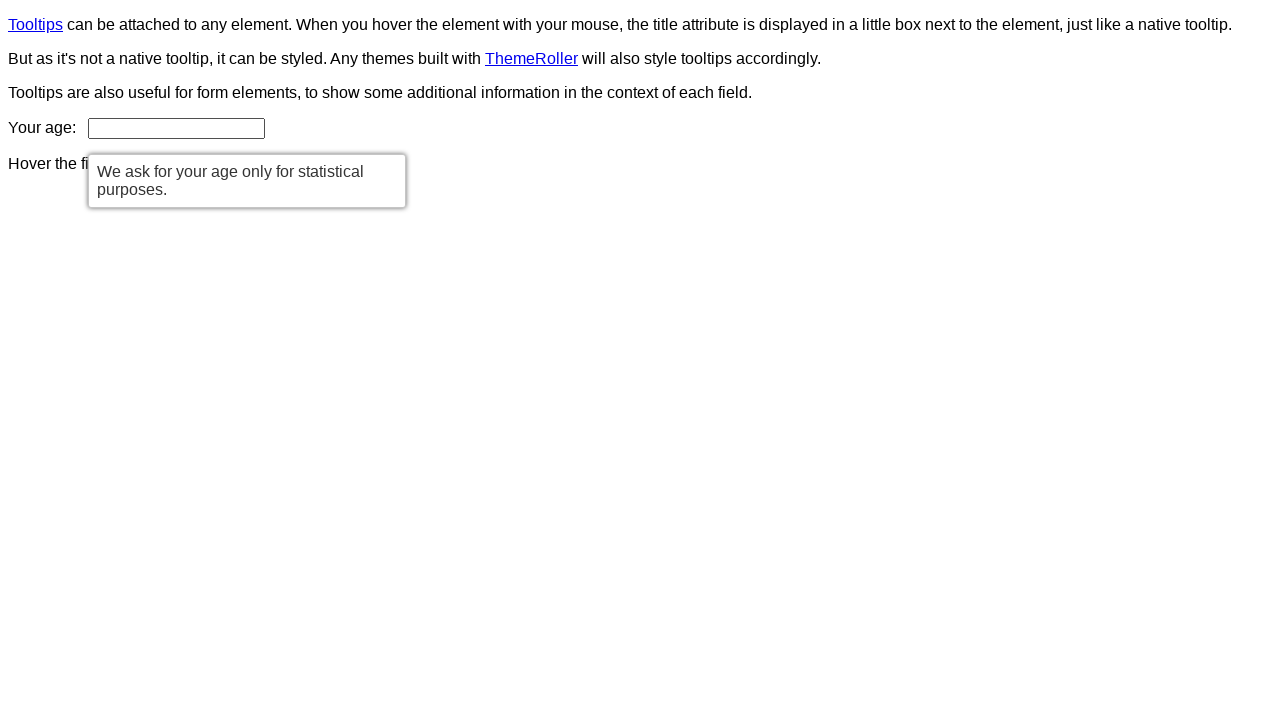

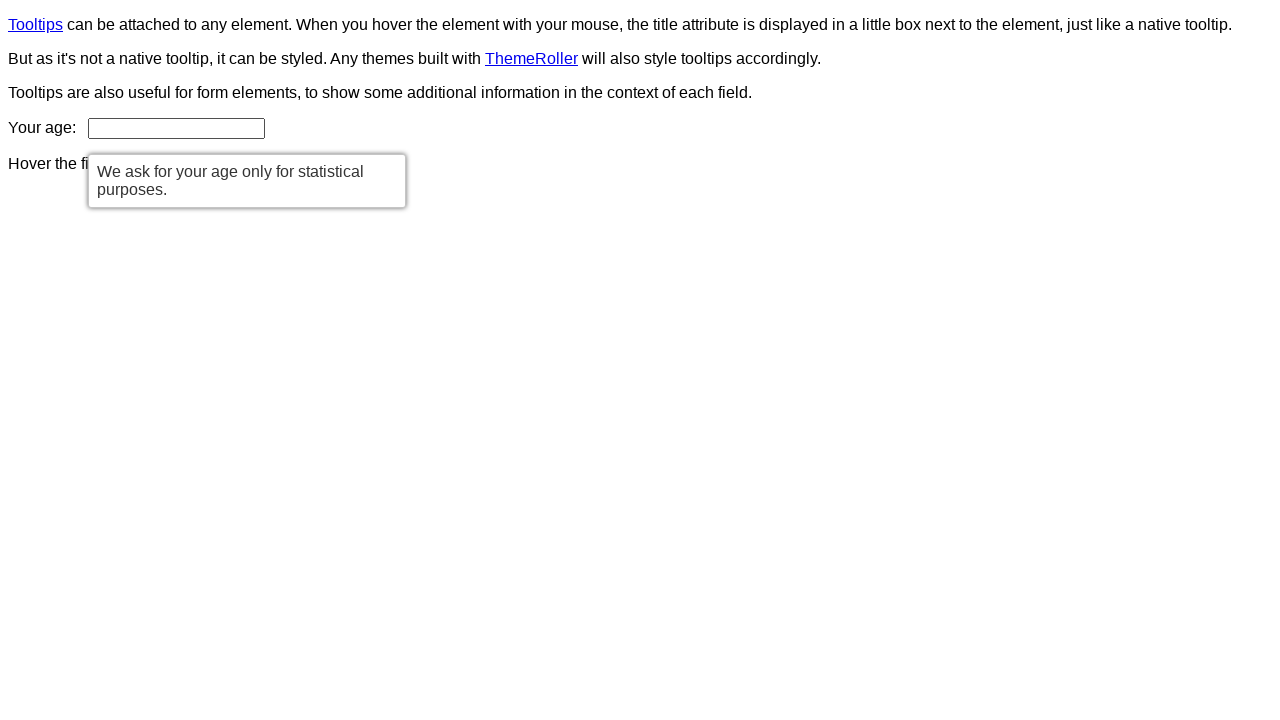